Tests YouTube search functionality by entering a search query and submitting the search form

Starting URL: https://www.youtube.com/

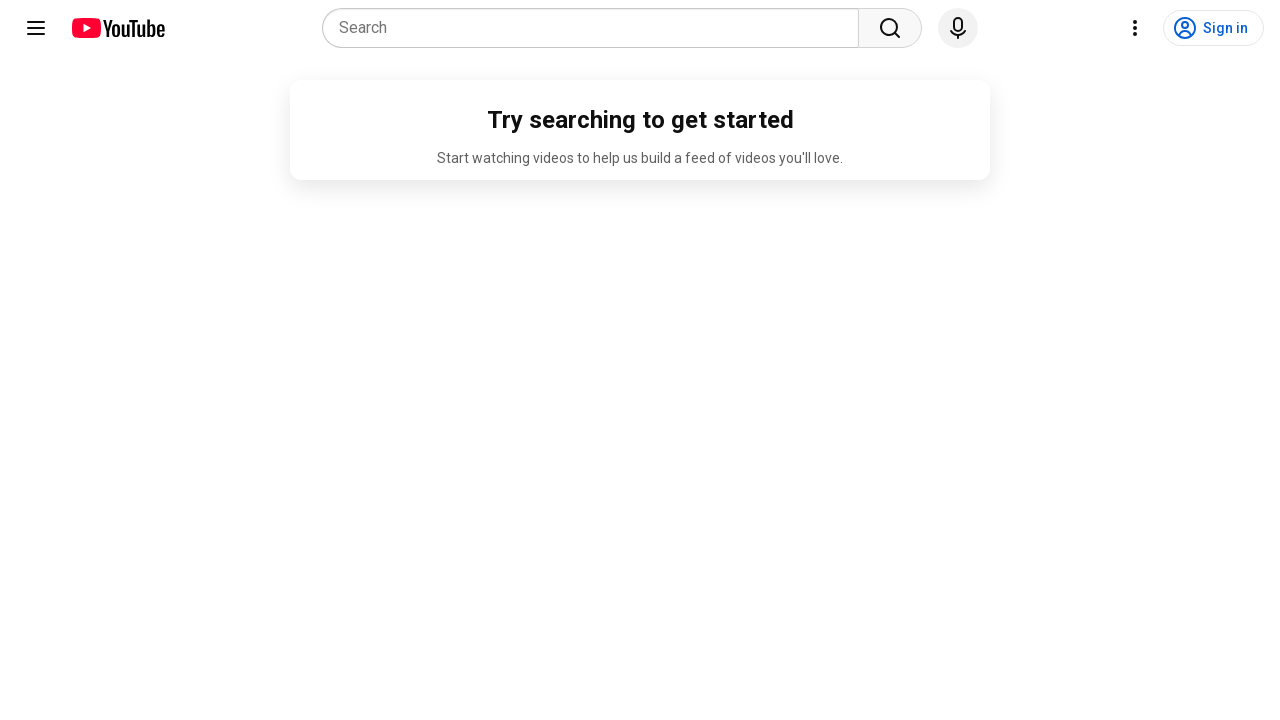

Filled YouTube search bar with 'programming videos' on input[name='search_query']
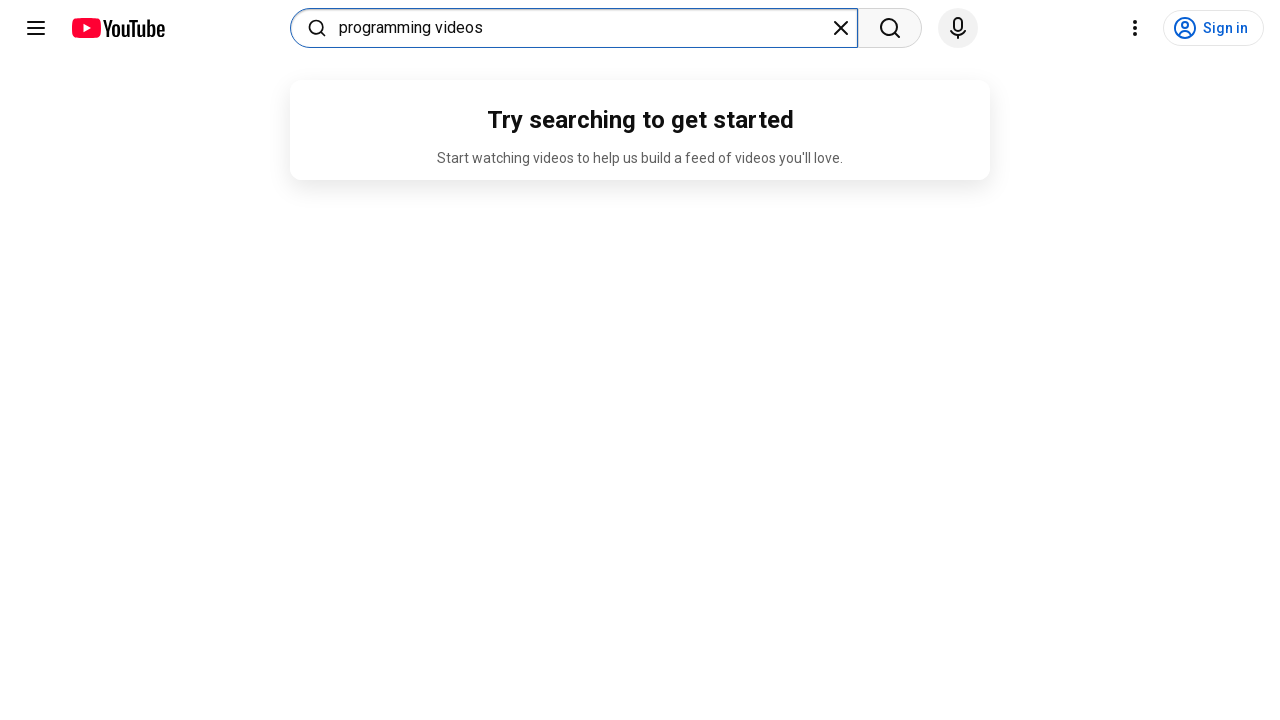

Submitted search form by pressing Enter on input[name='search_query']
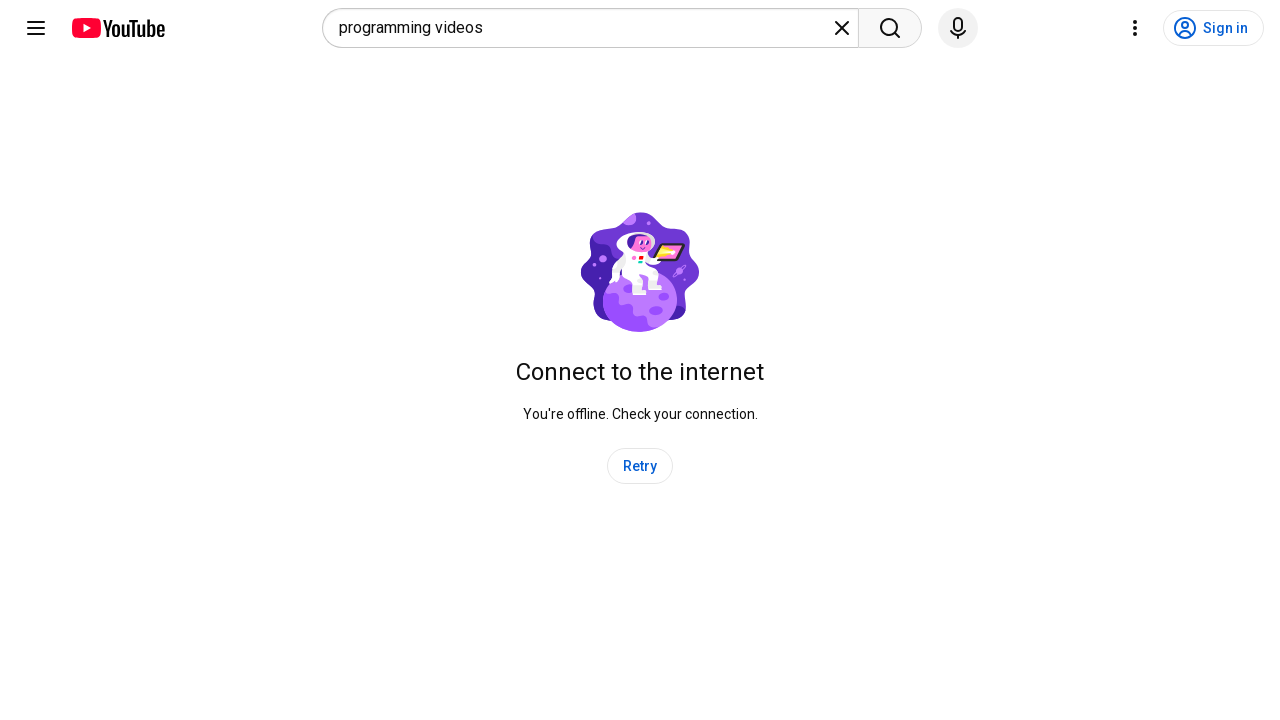

Search results page loaded with 'programming videos' in title
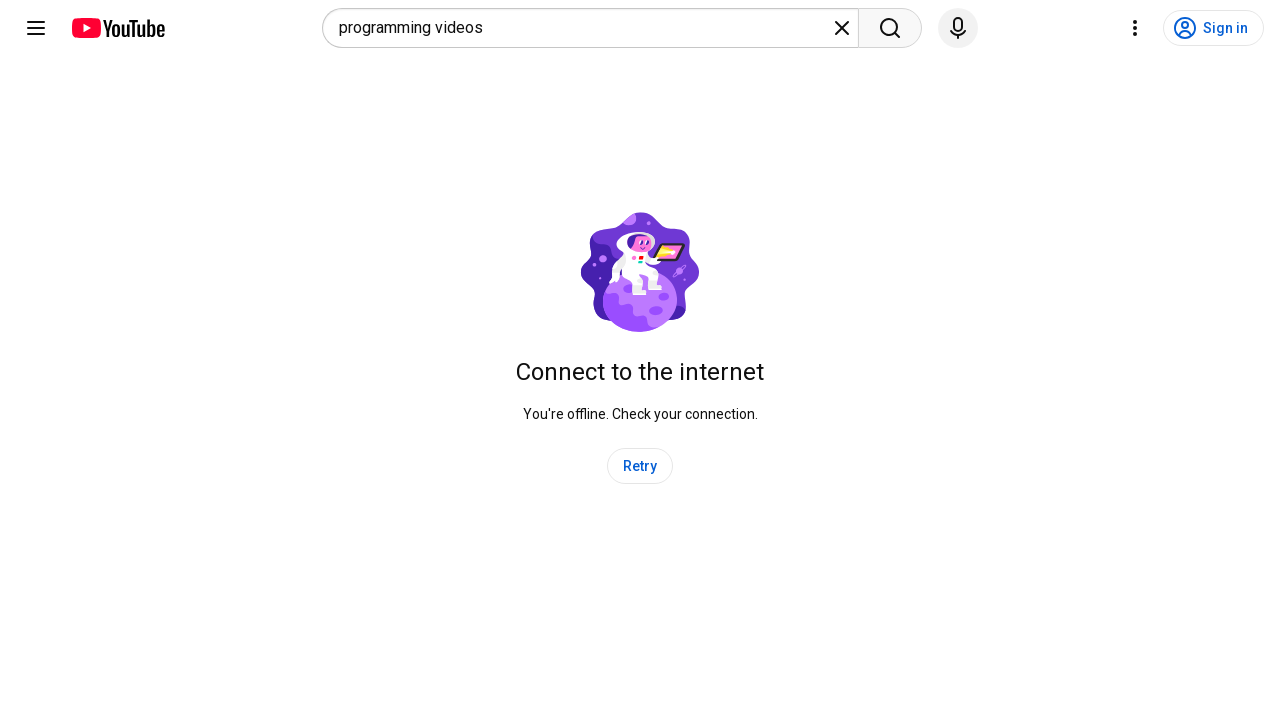

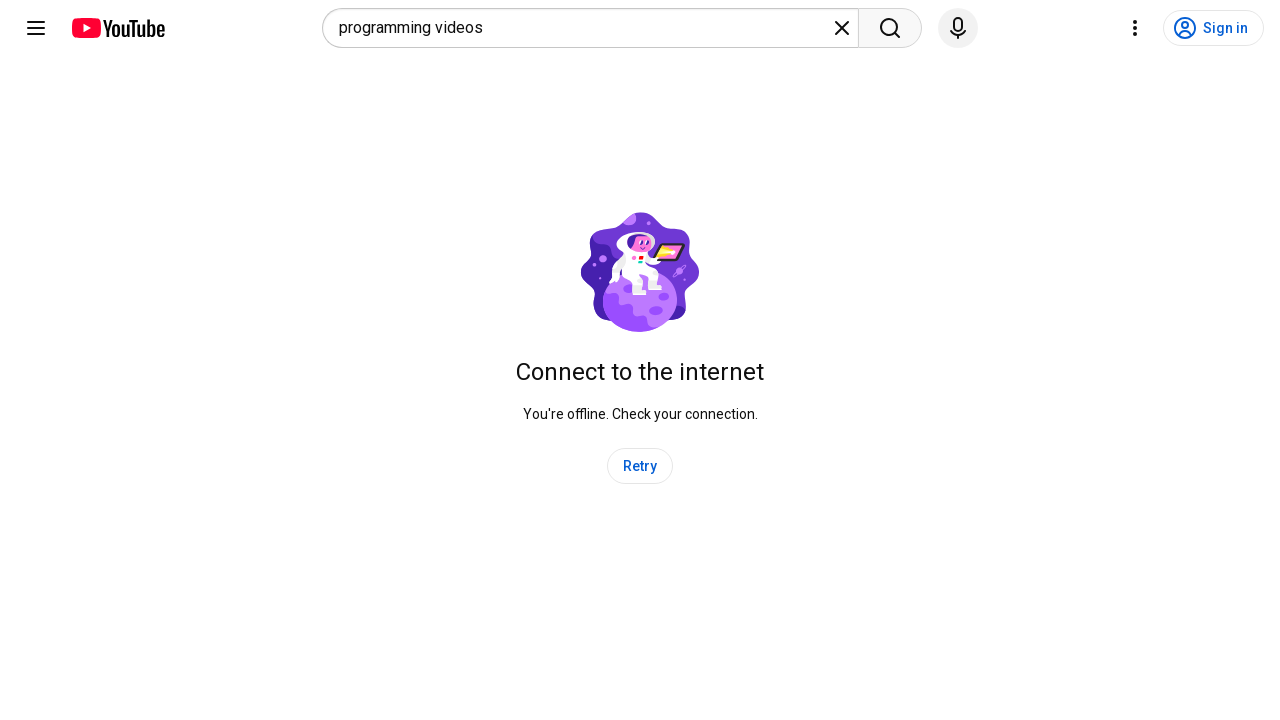